Tests checkbox selection functionality by clicking checkboxes and verifying their selected state

Starting URL: https://automationfc.github.io/basic-form/index.html

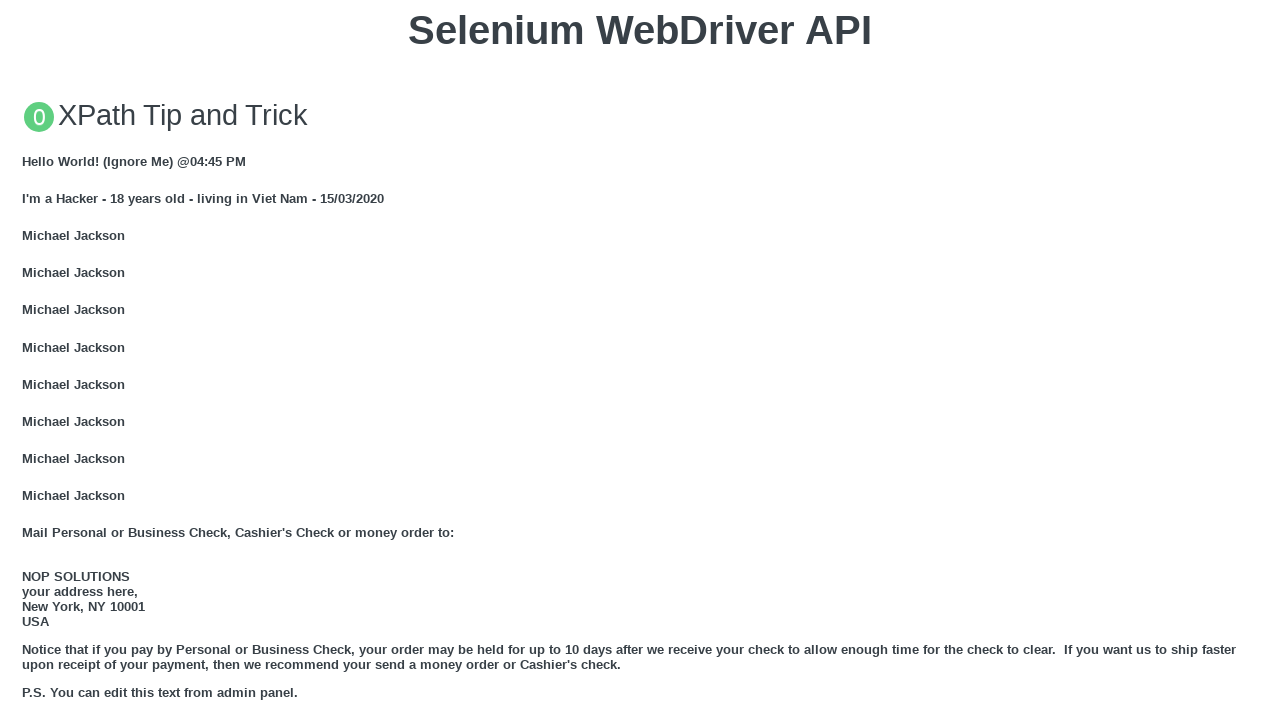

Clicked 'Age under 18' checkbox at (28, 360) on xpath=//input[@id='under_18']
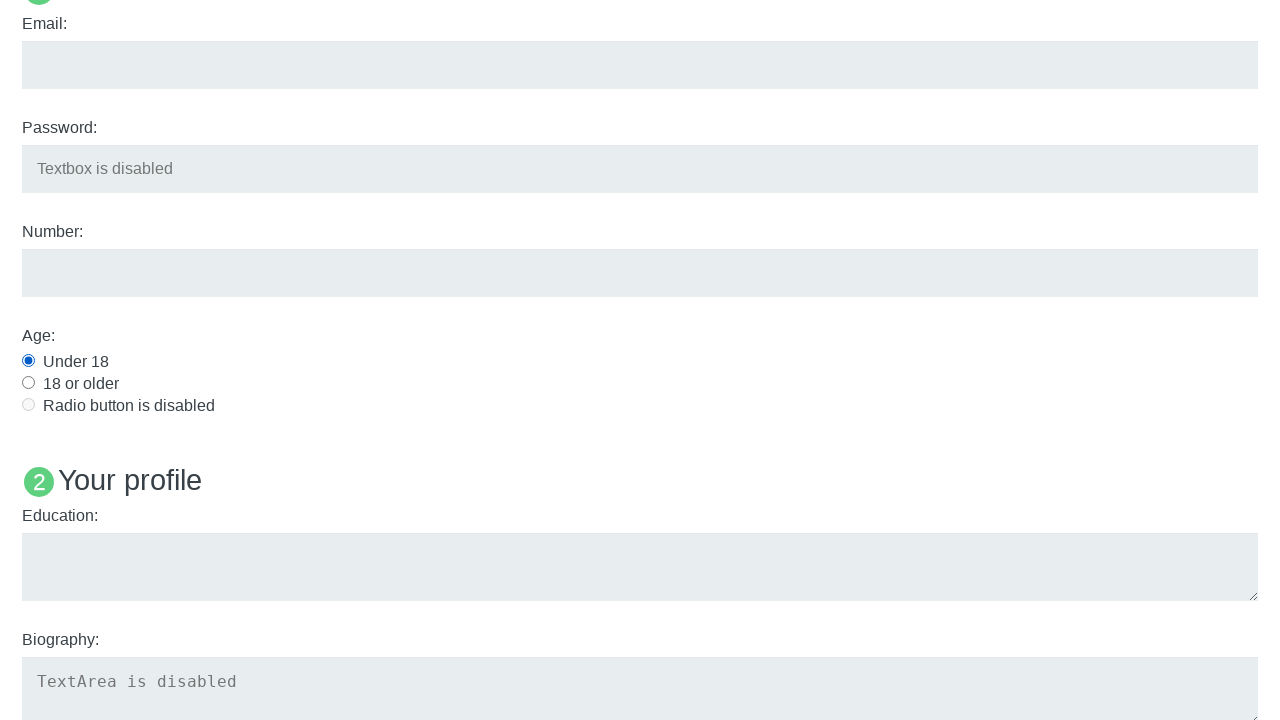

Clicked 'Java' language checkbox at (28, 361) on xpath=//input[@id='java']
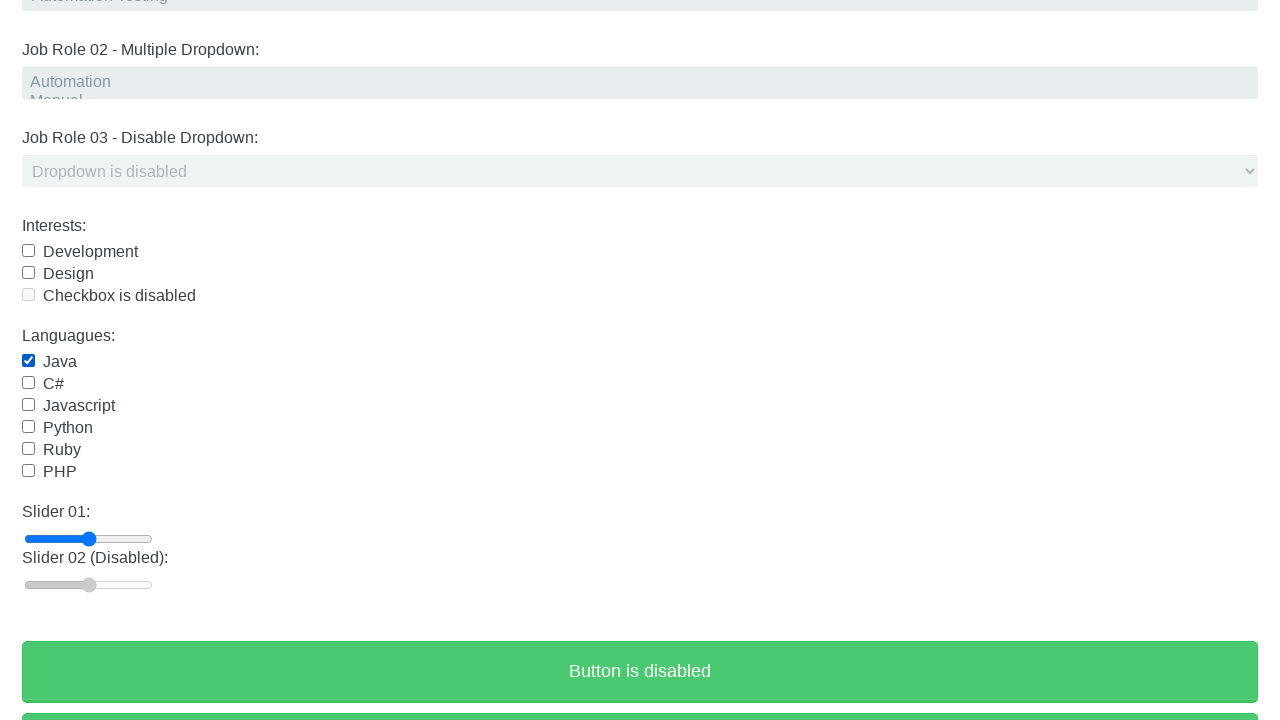

Verified 'Age under 18' checkbox is selected
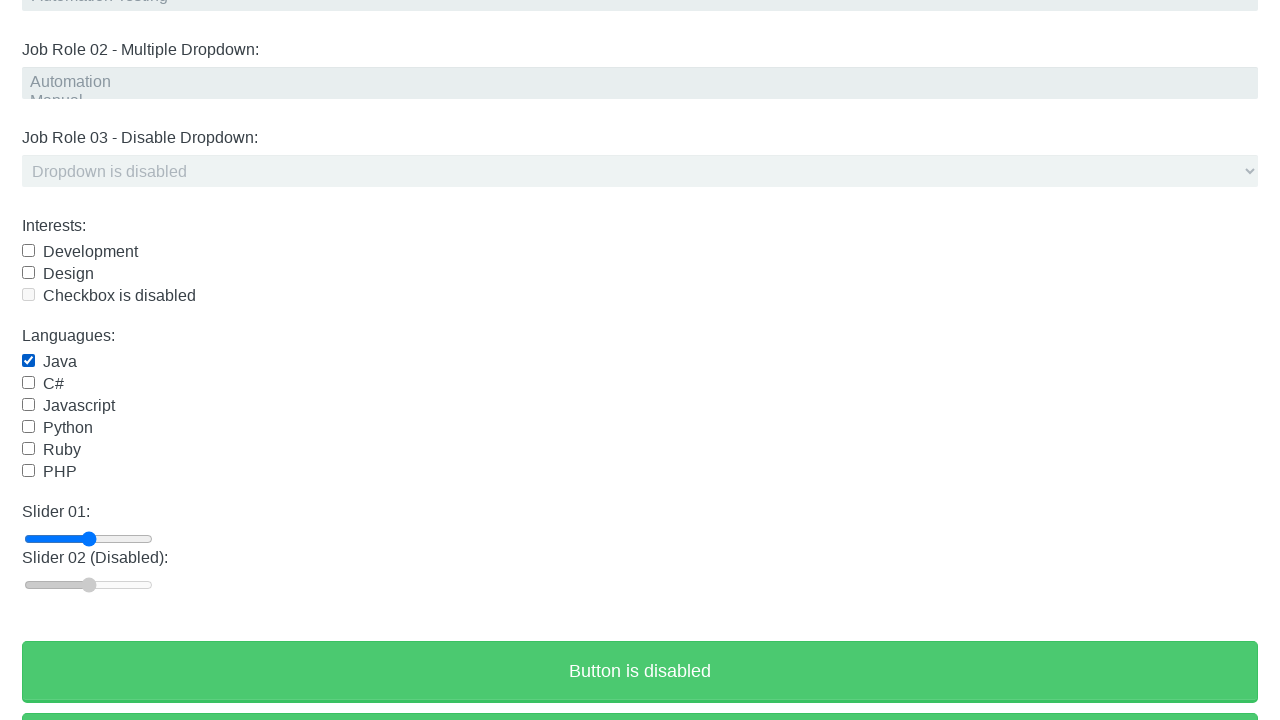

Verified 'Java' checkbox is selected
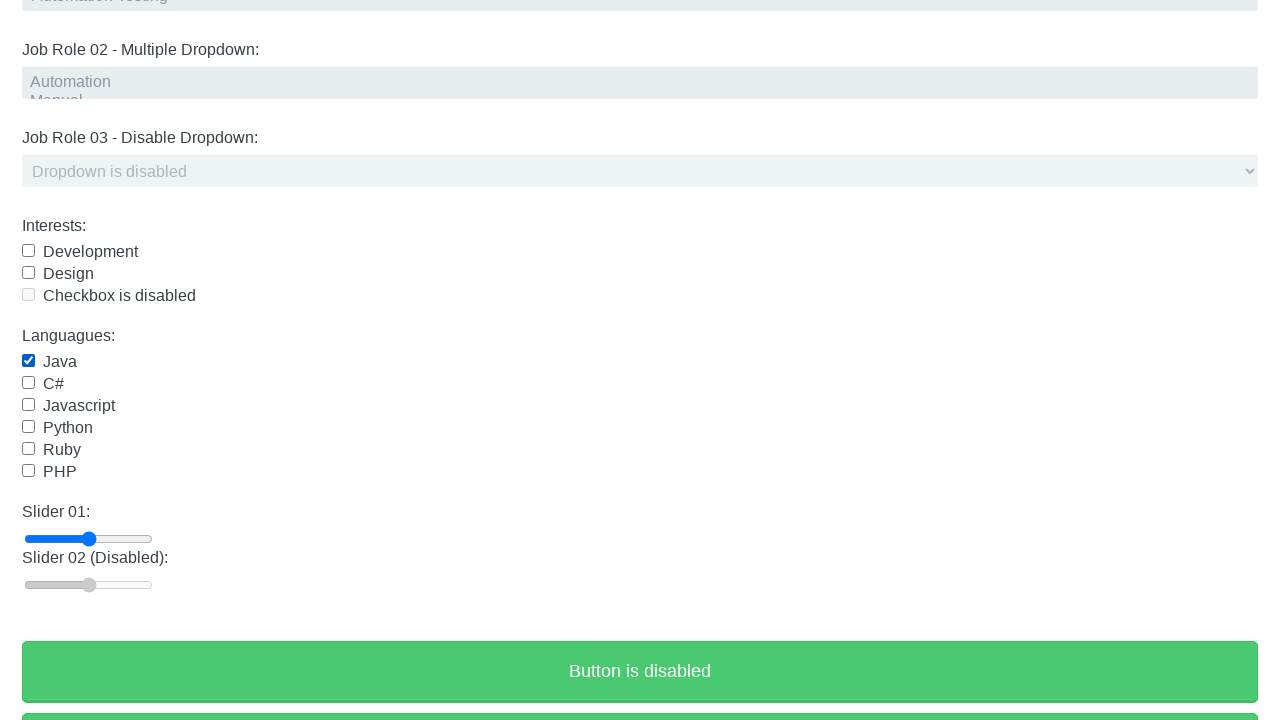

Clicked 'Java' checkbox again to unselect at (28, 361) on xpath=//input[@id='java']
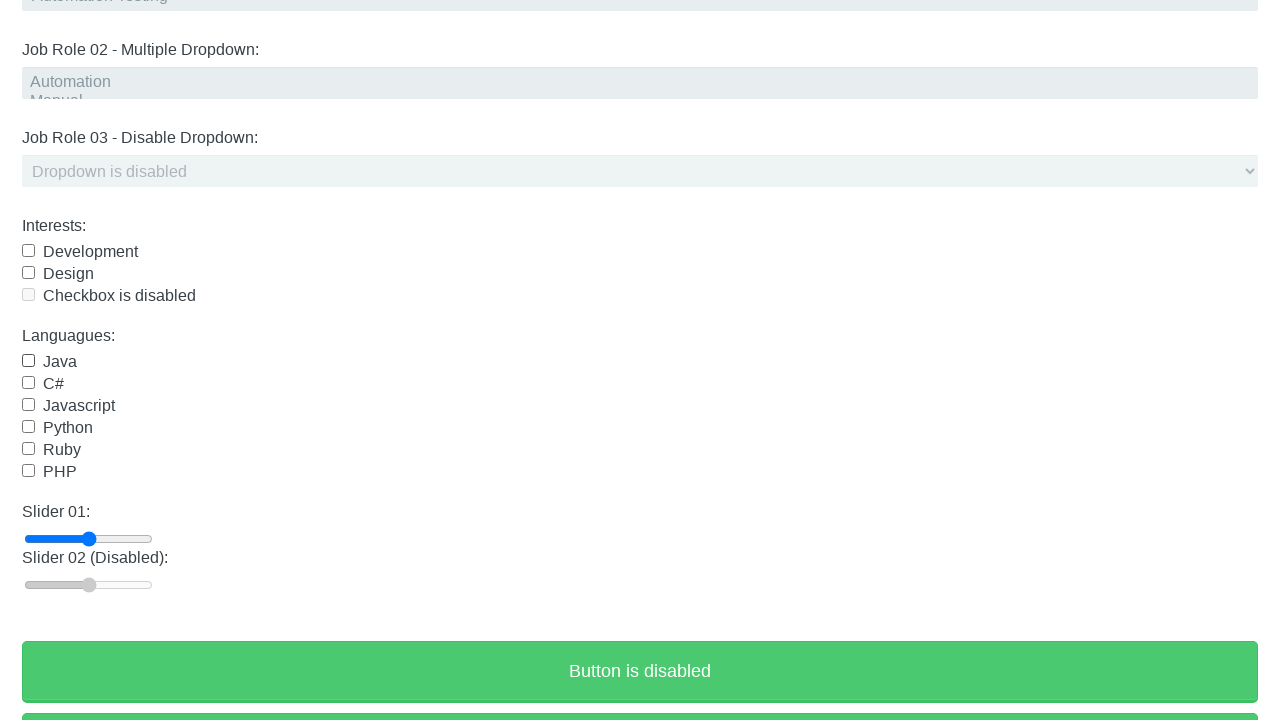

Verified 'Java' checkbox is no longer selected
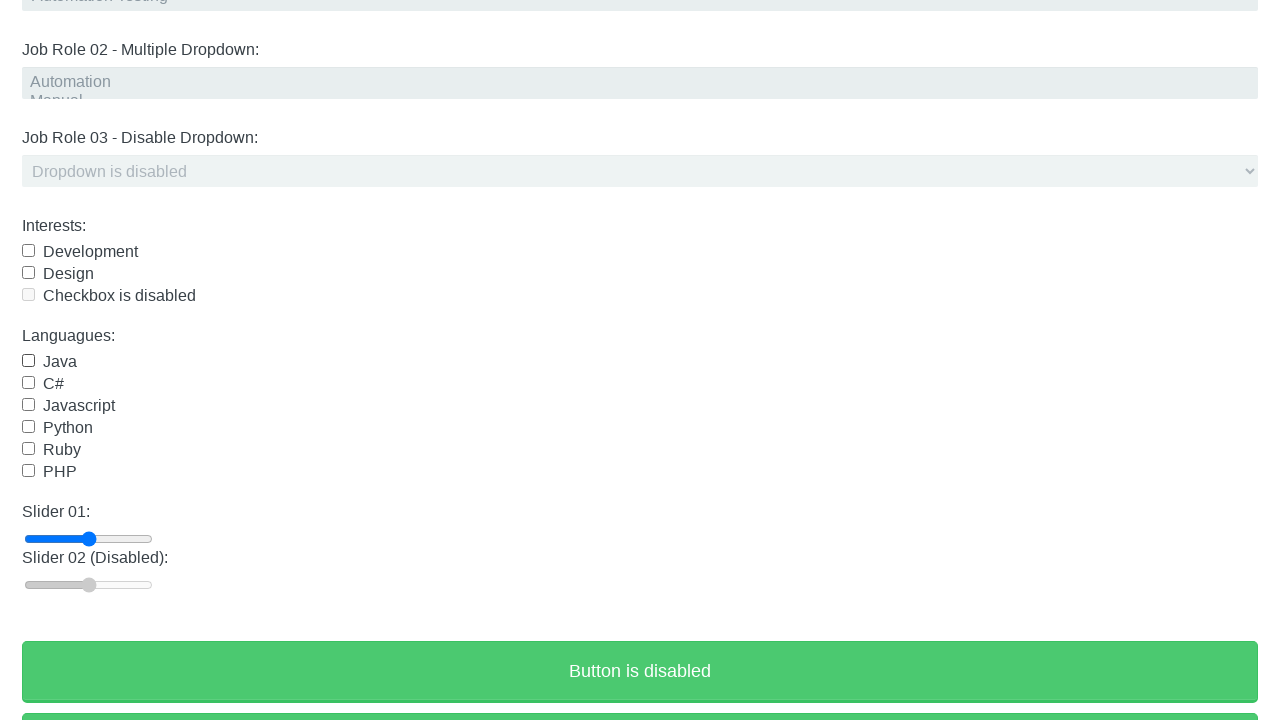

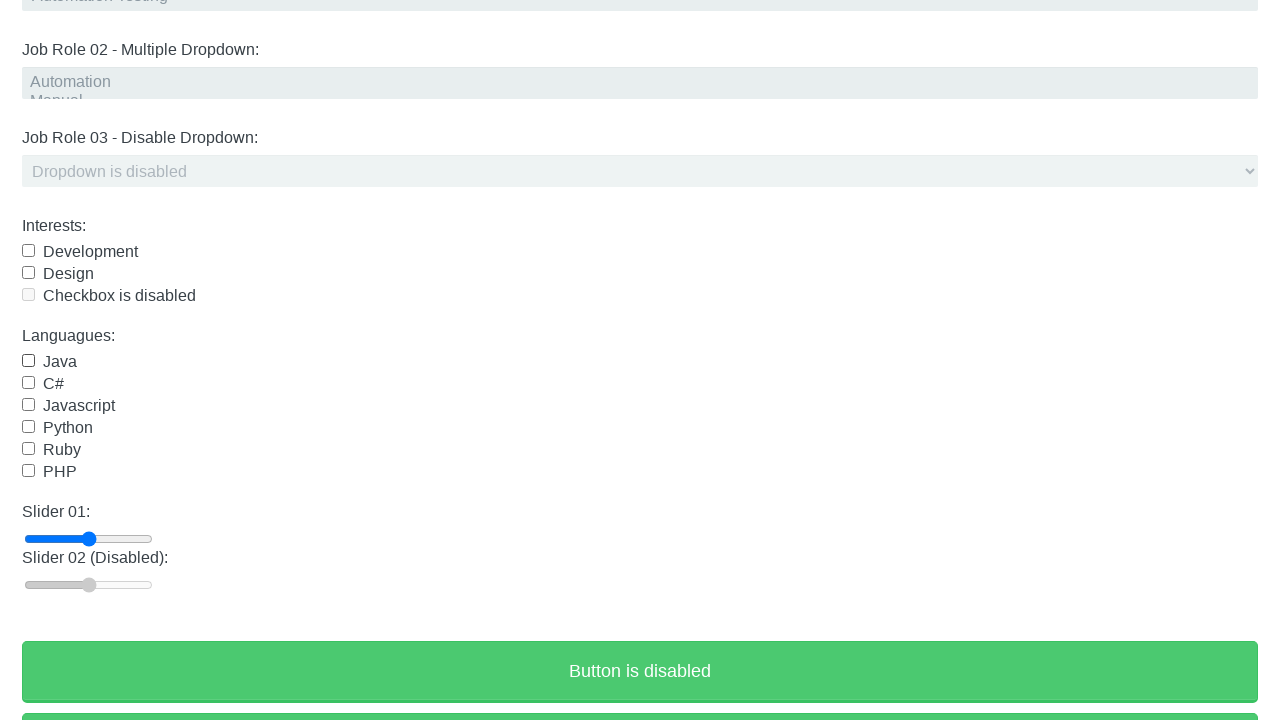